Tests a button that becomes clickable after a delay, clicks it, and verifies the success message

Starting URL: http://suninjuly.github.io/wait2.html

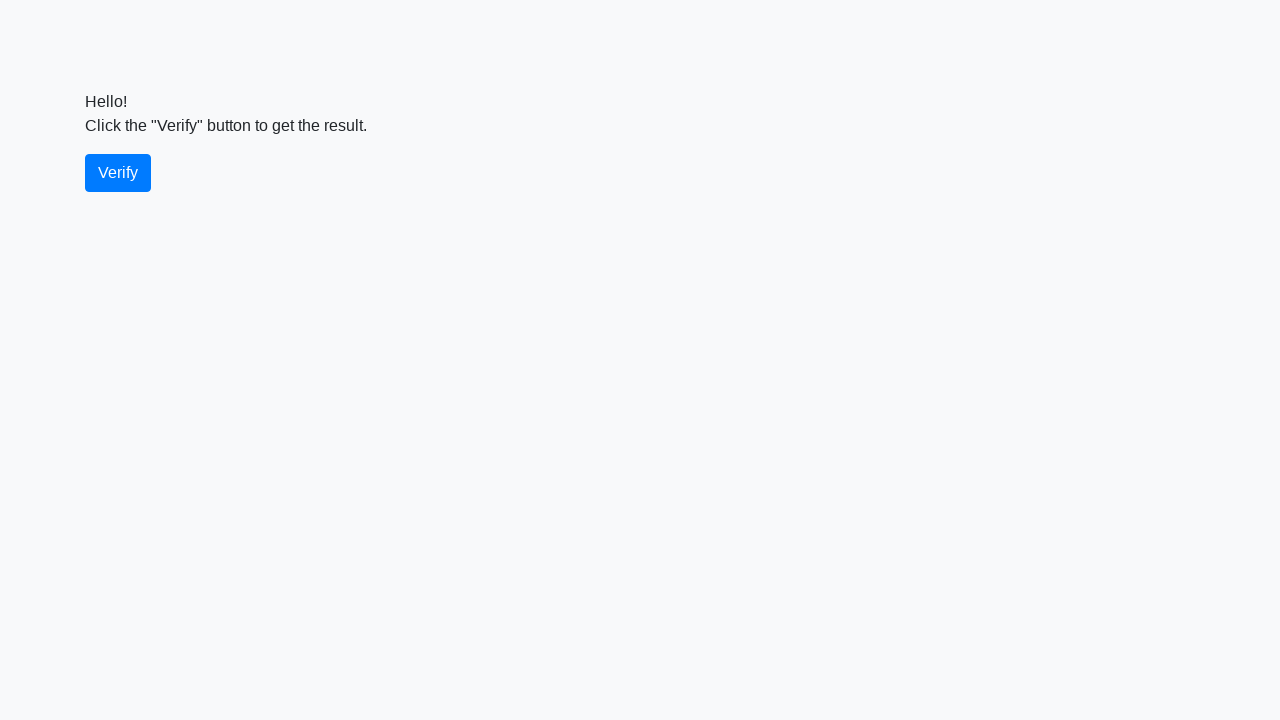

Waited for verify button to become enabled
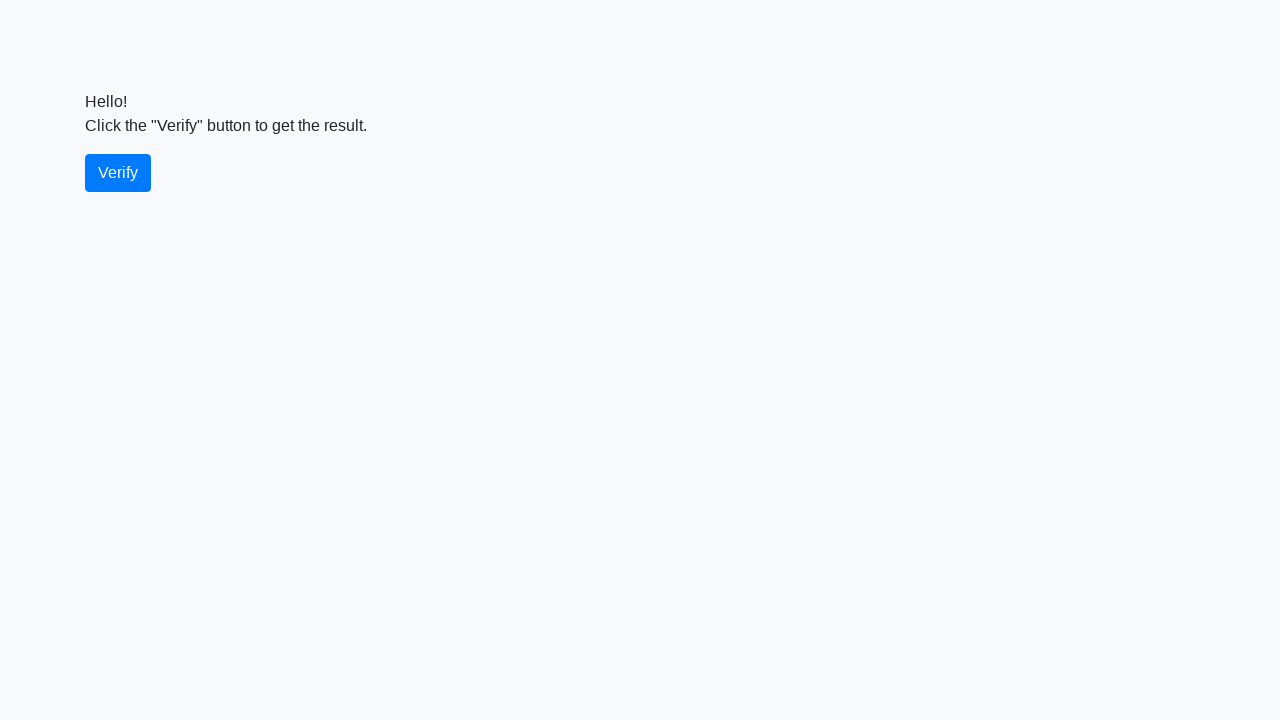

Clicked the verify button at (118, 173) on #verify
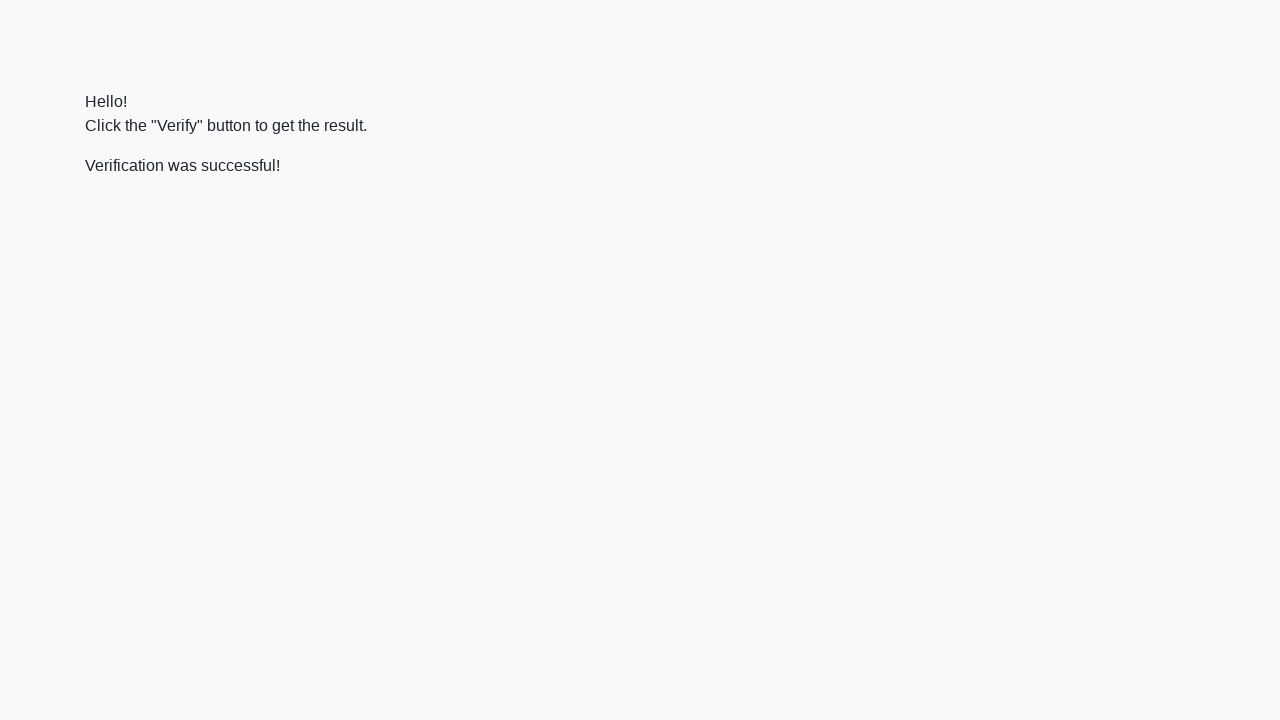

Success message appeared on page
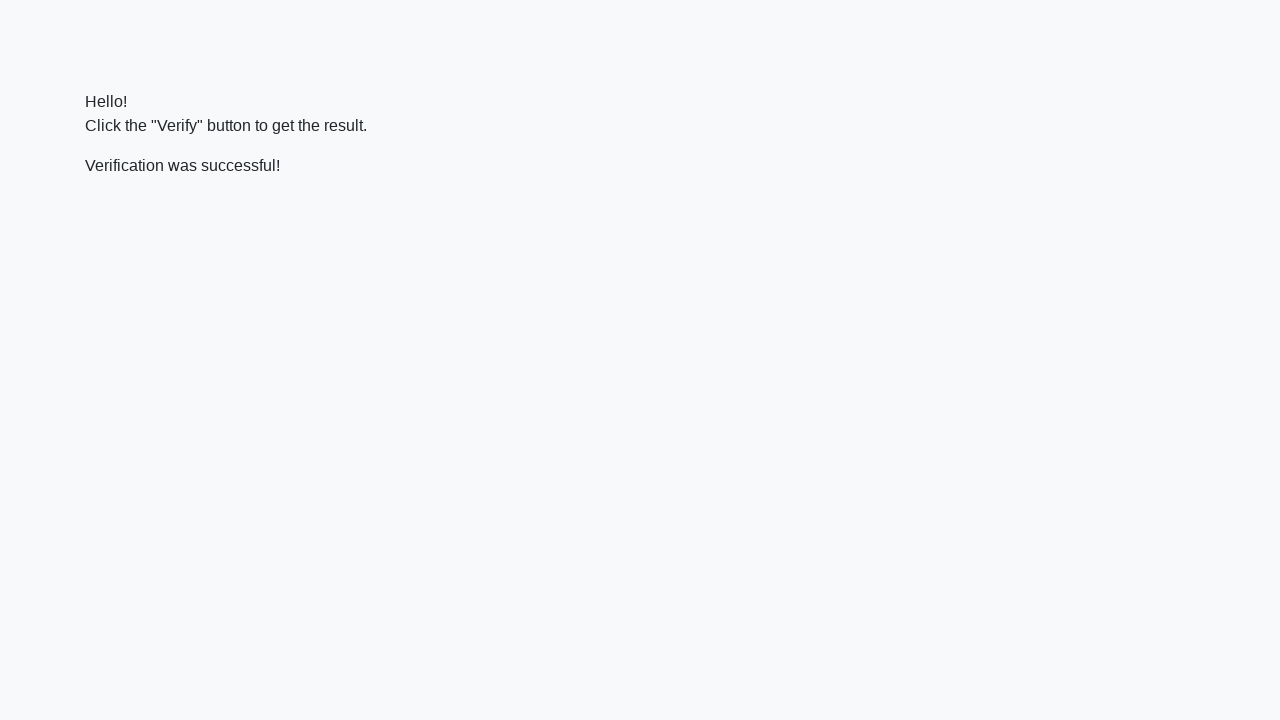

Verified that success message contains 'successful'
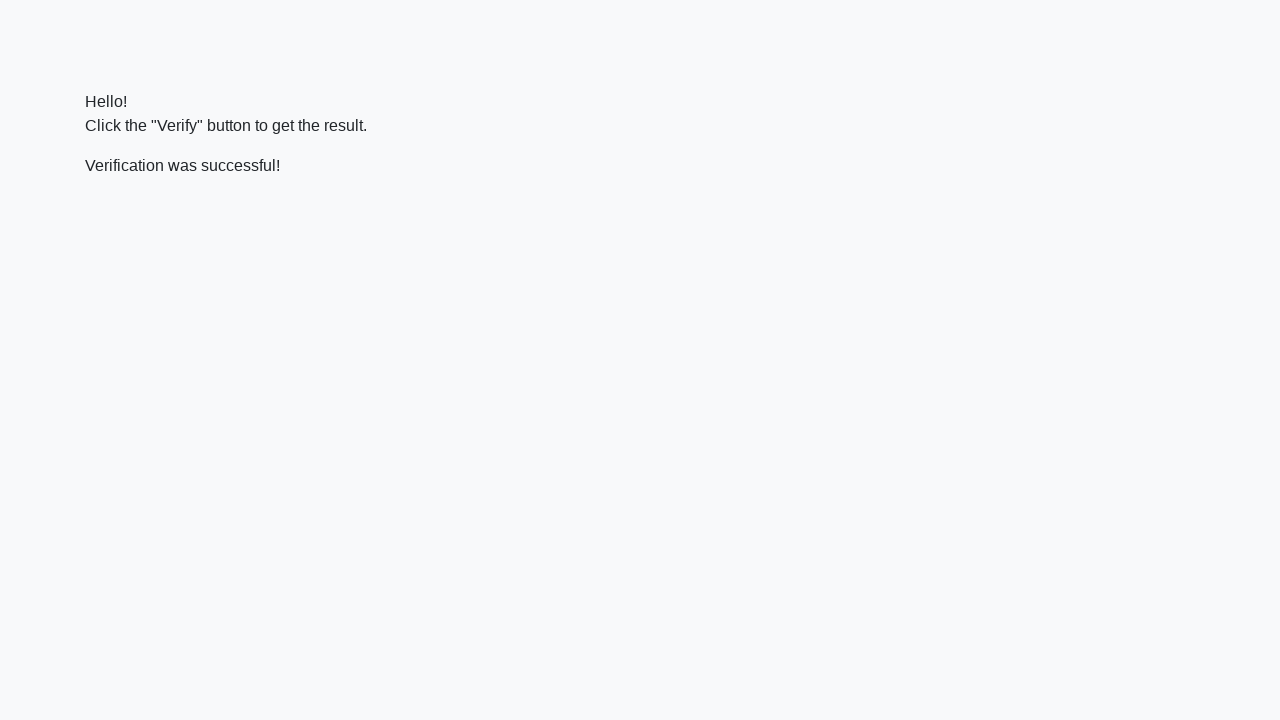

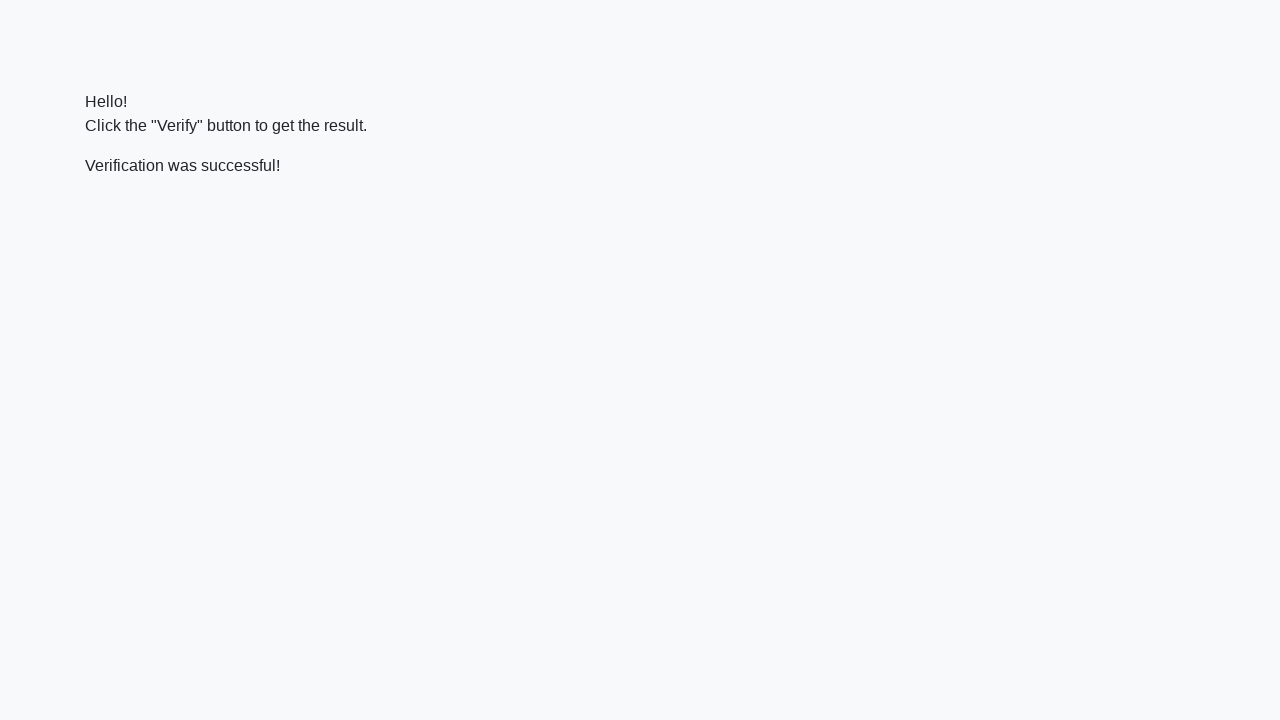